Tests window manipulation by maximizing and setting fullscreen mode while verifying size and position changes

Starting URL: https://bonigarcia.dev/selenium-webdriver-java/

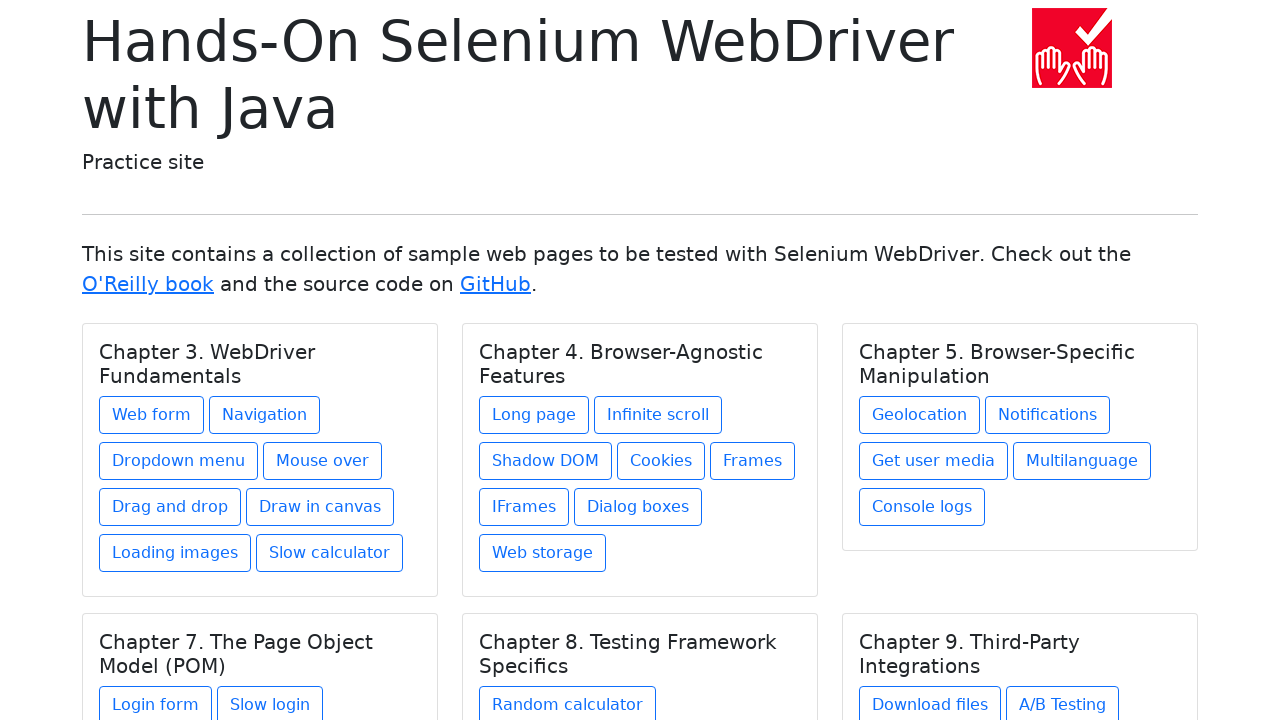

Retrieved initial viewport size
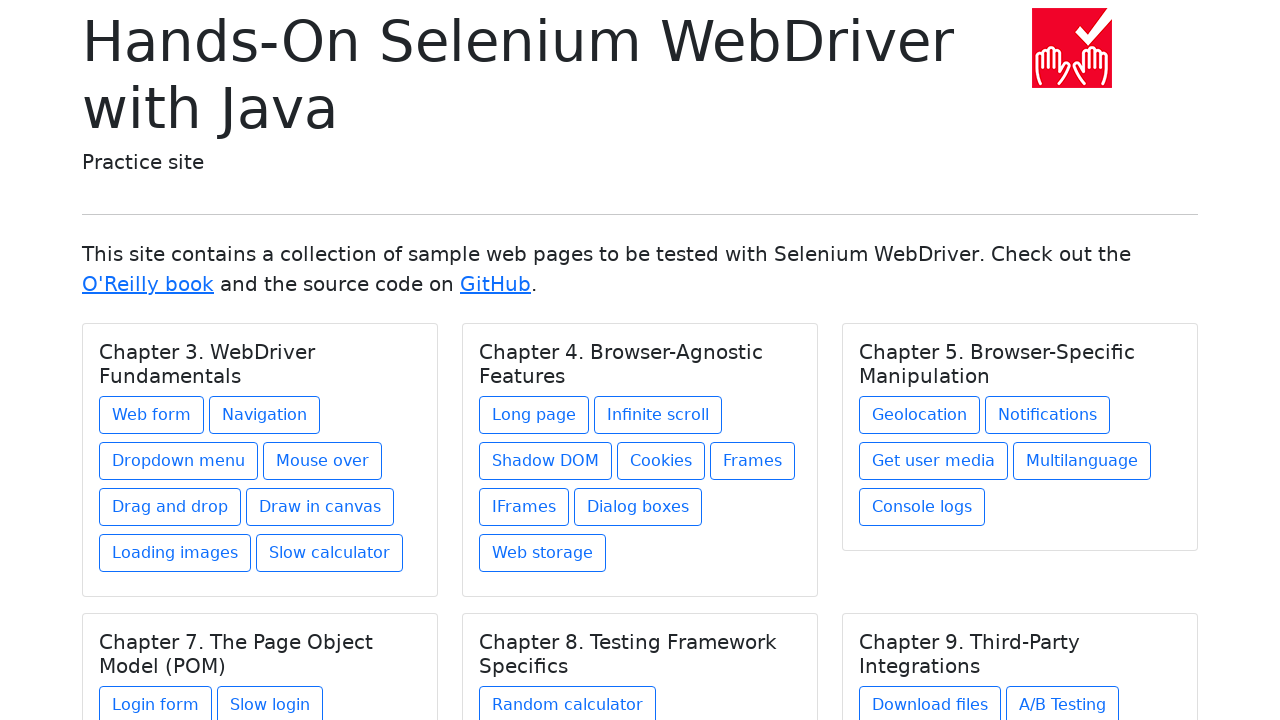

Set viewport size to 1920x1080
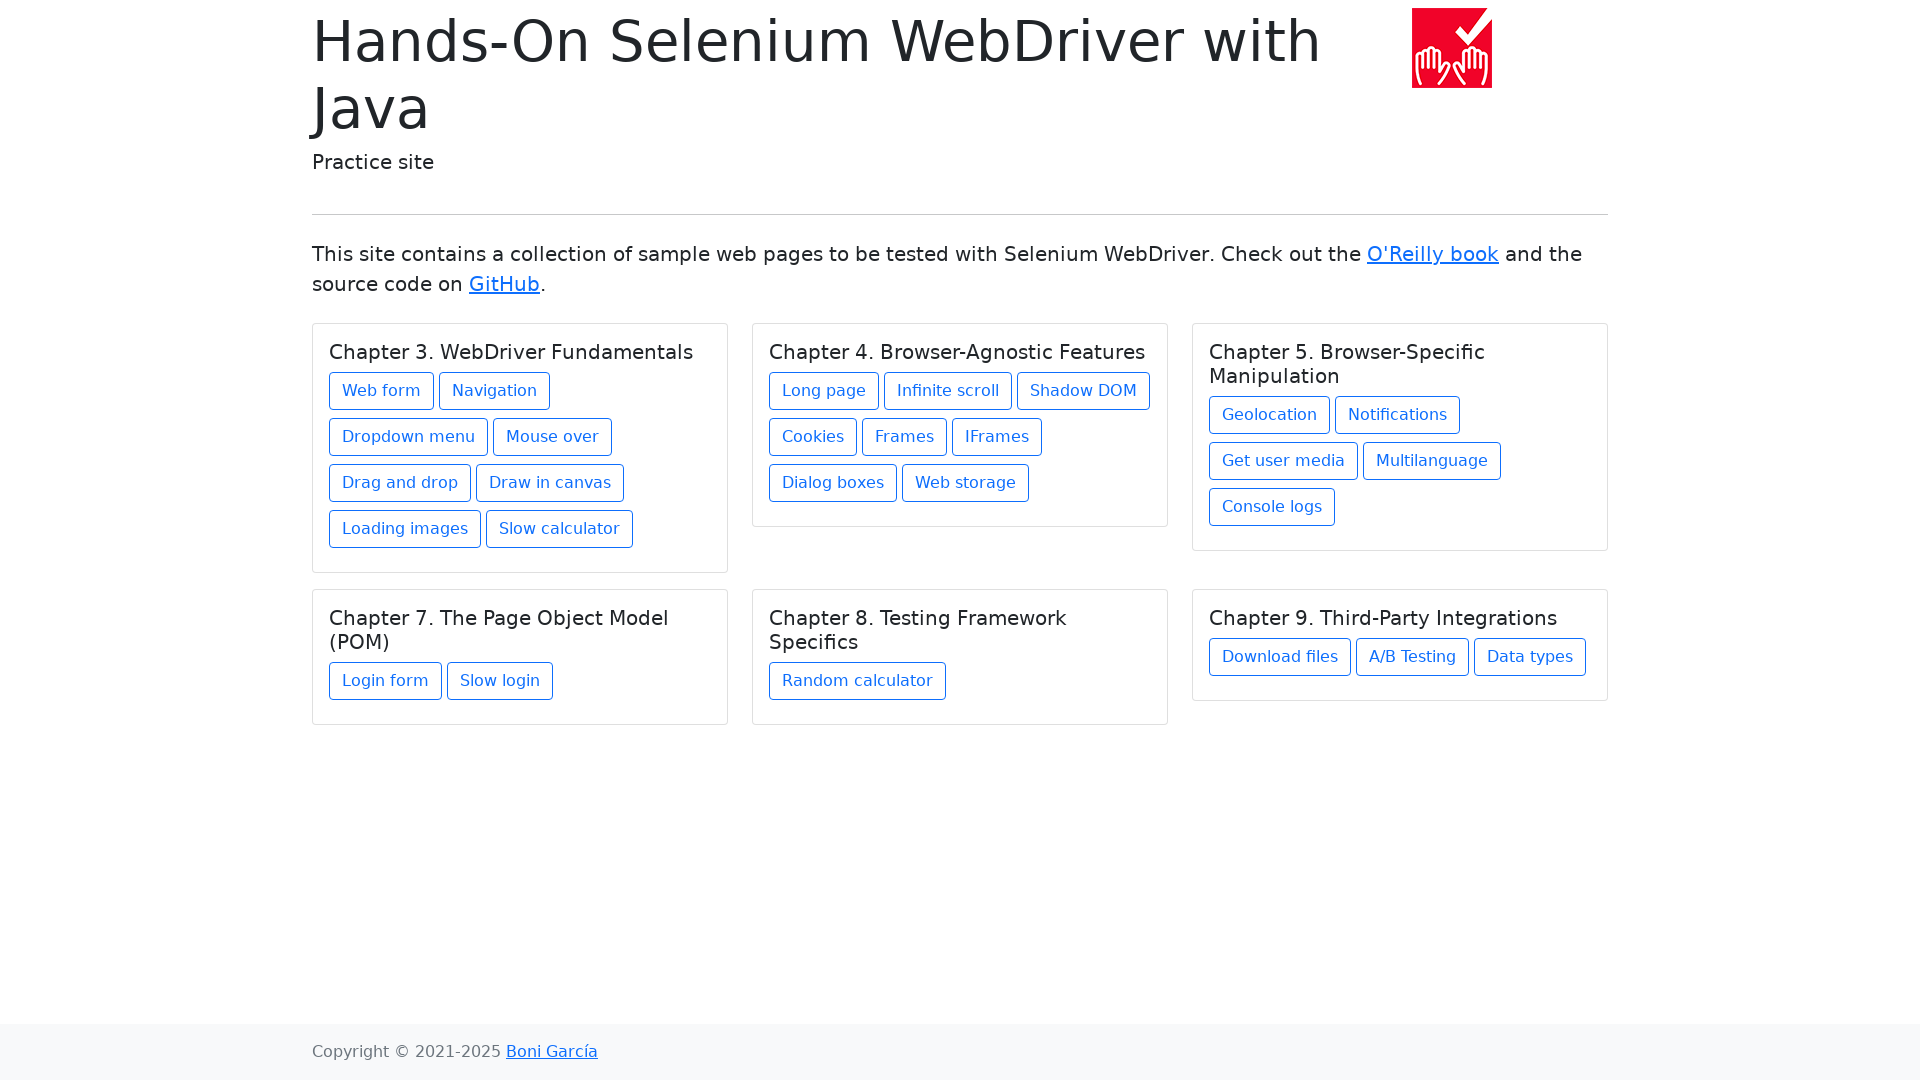

Waited 1000ms for viewport change to take effect
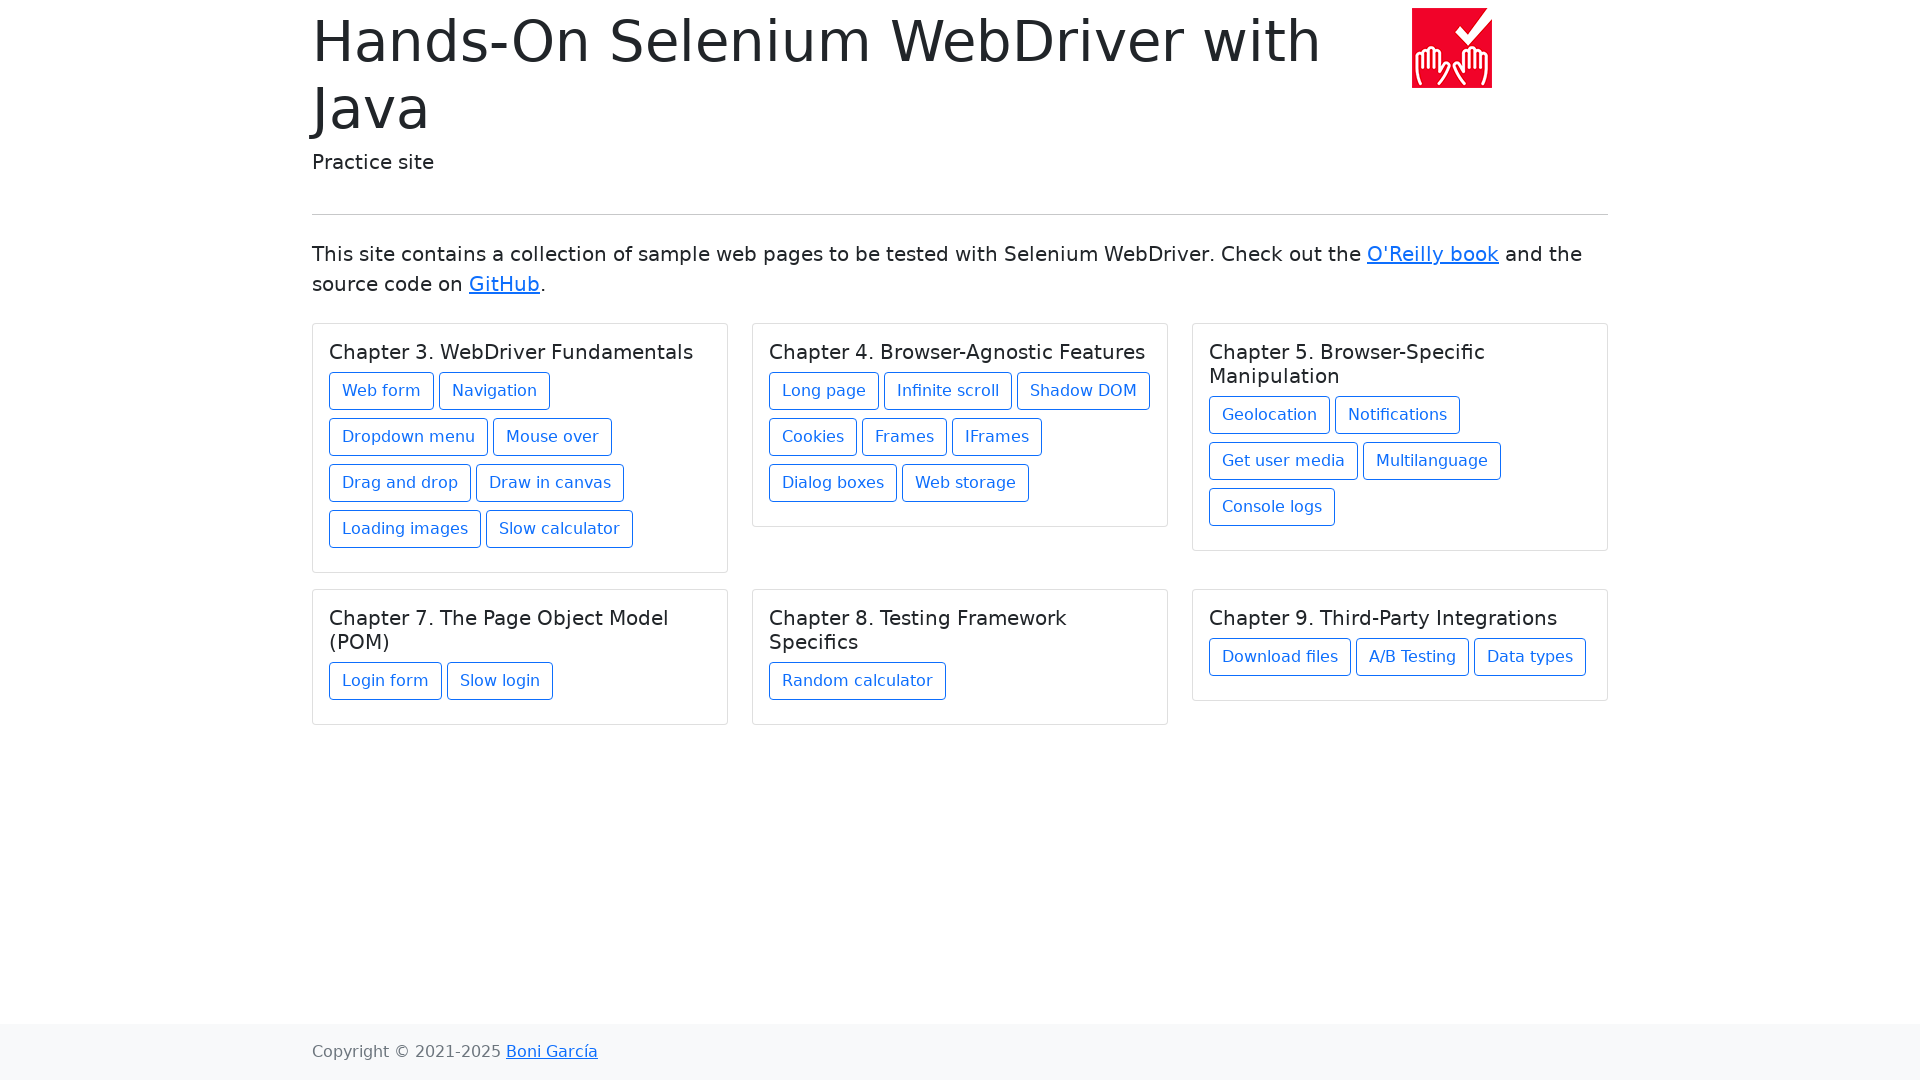

Set viewport size to 1920x1080 for fullscreen simulation
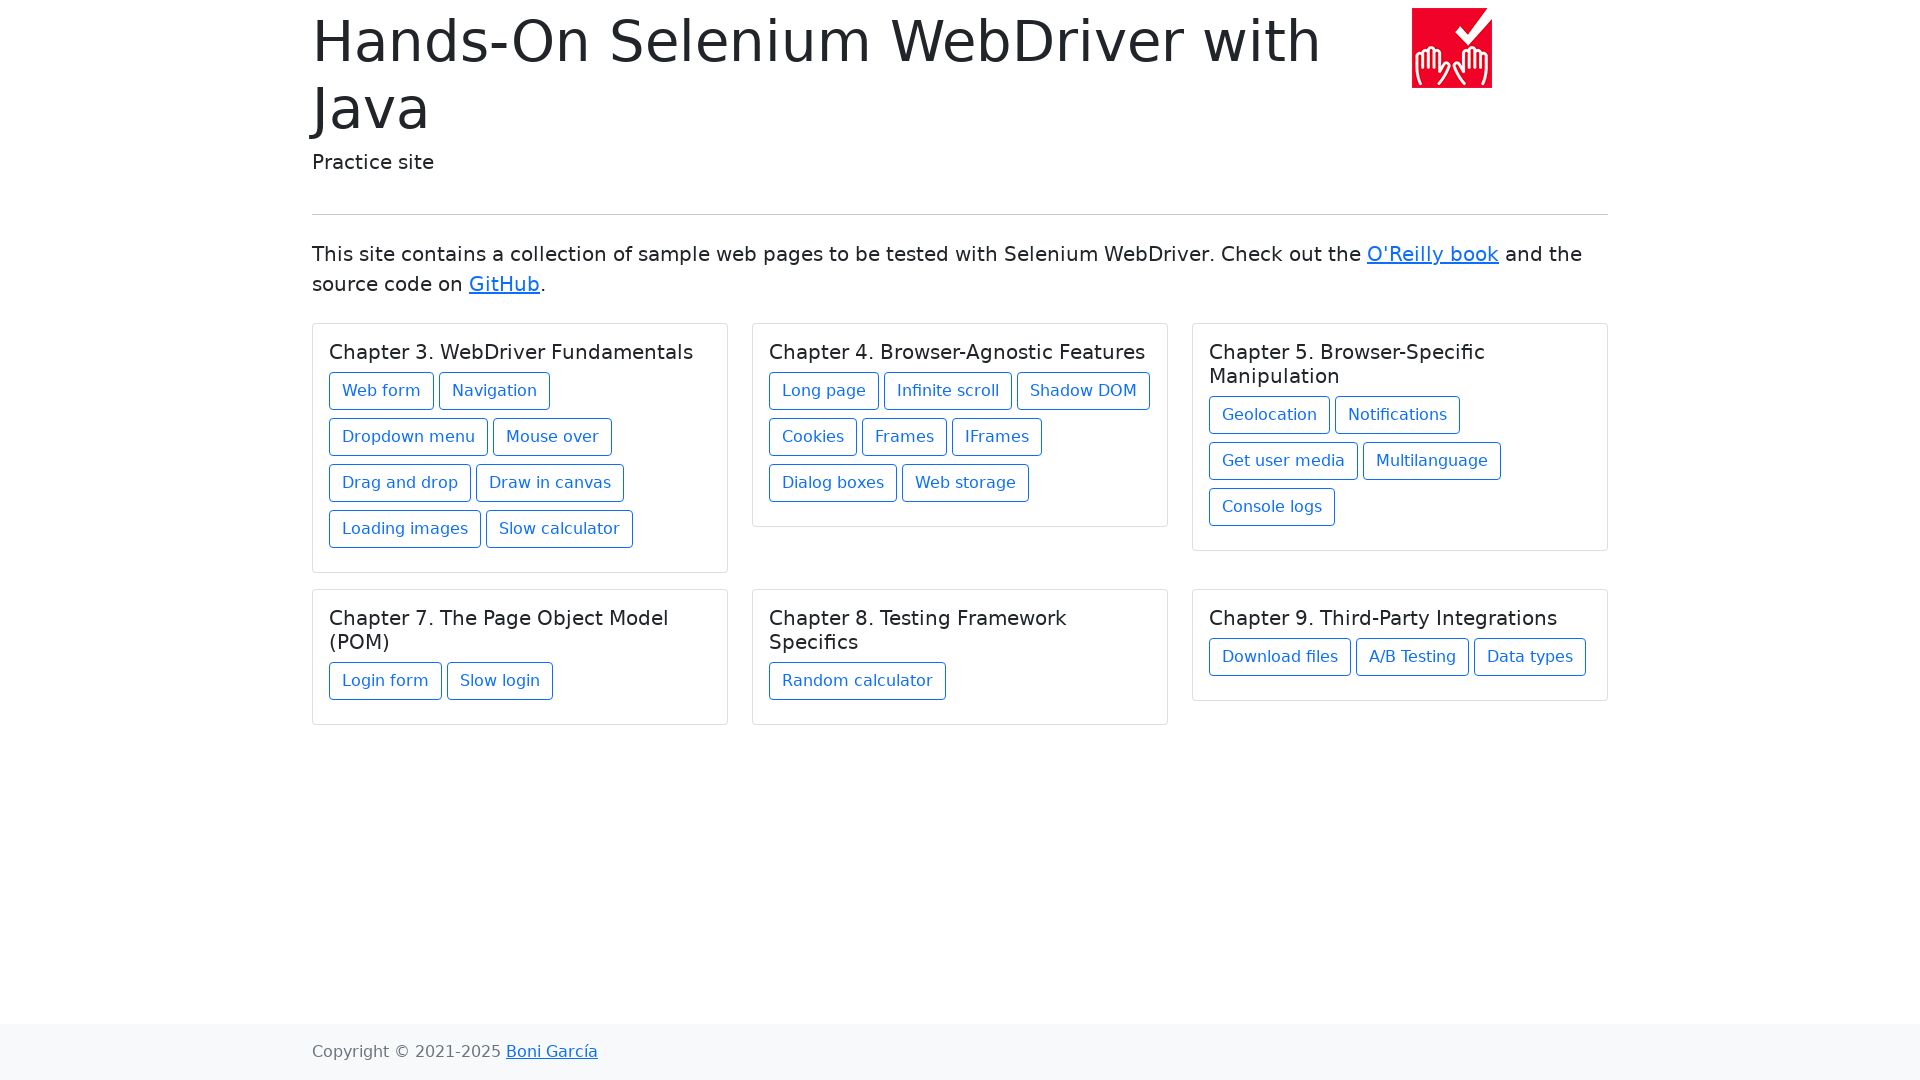

Waited 1000ms for fullscreen viewport change to take effect
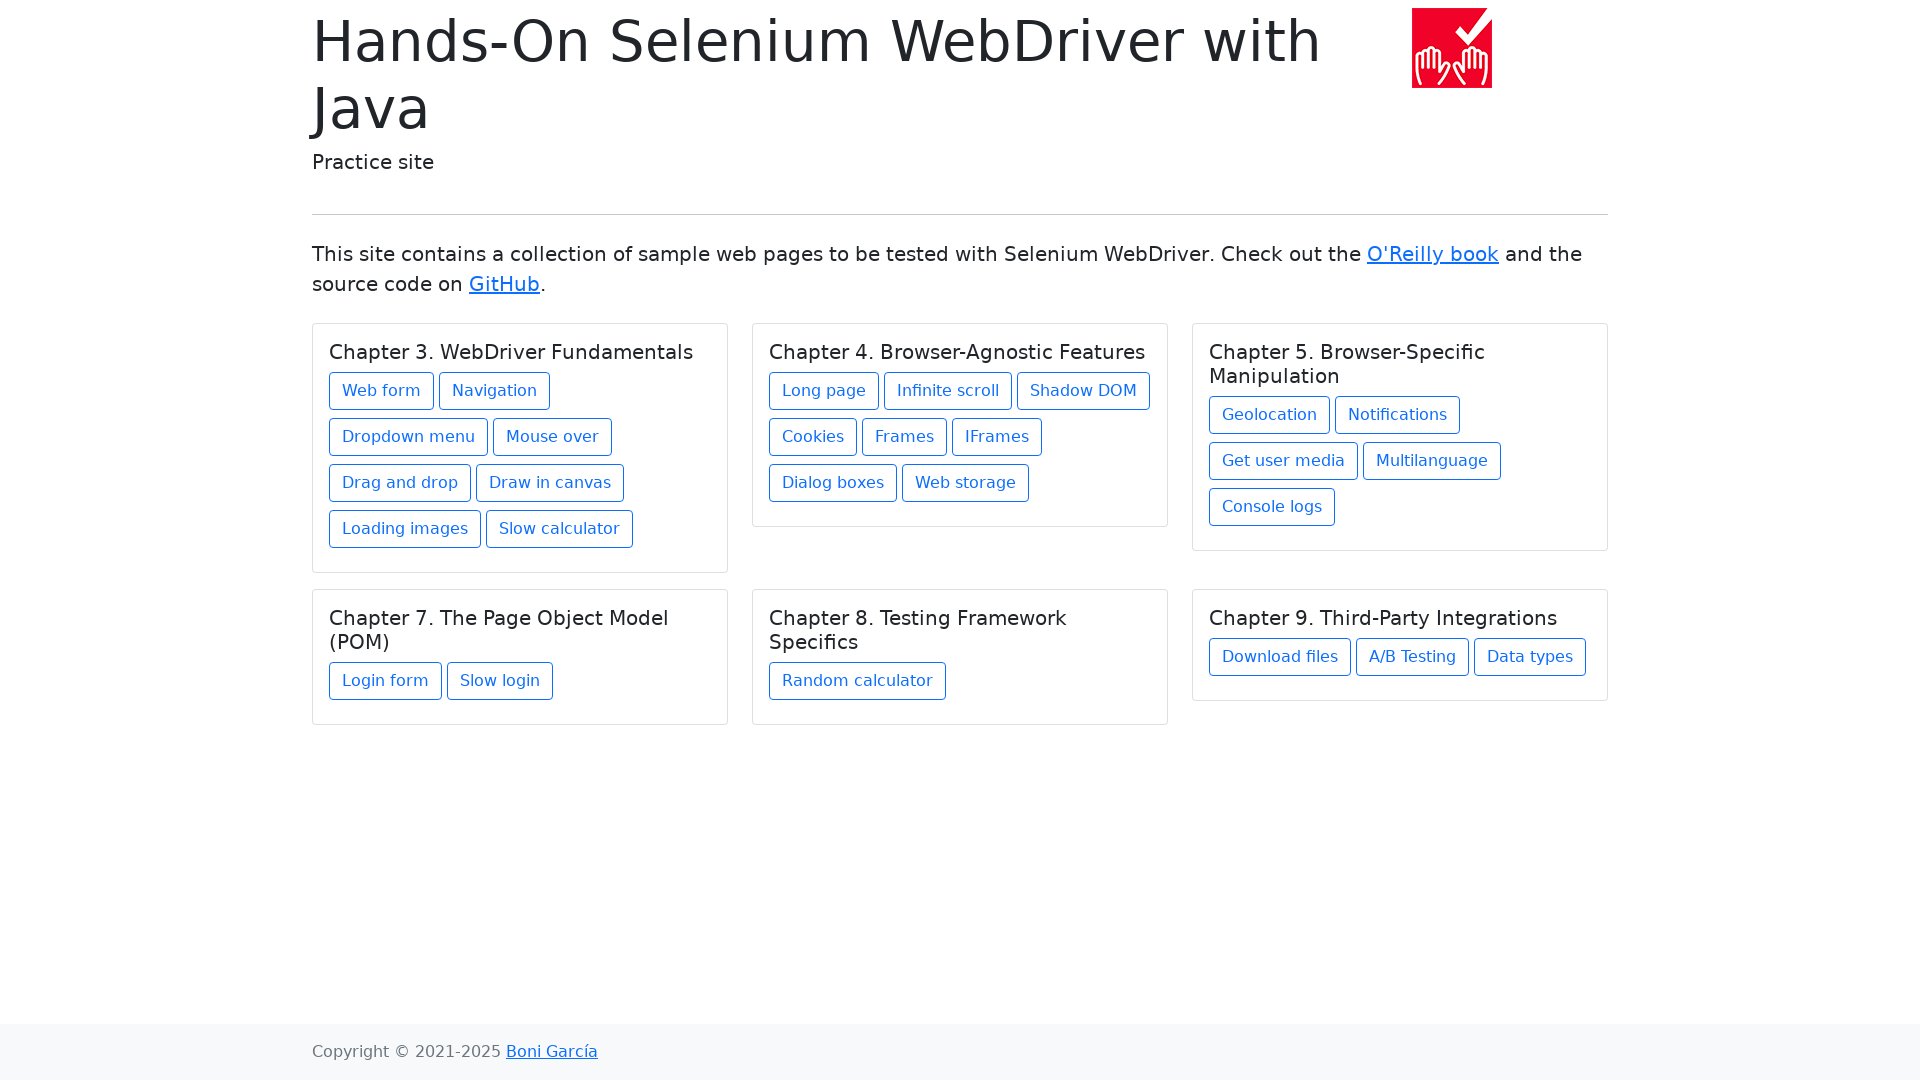

Retrieved final viewport size
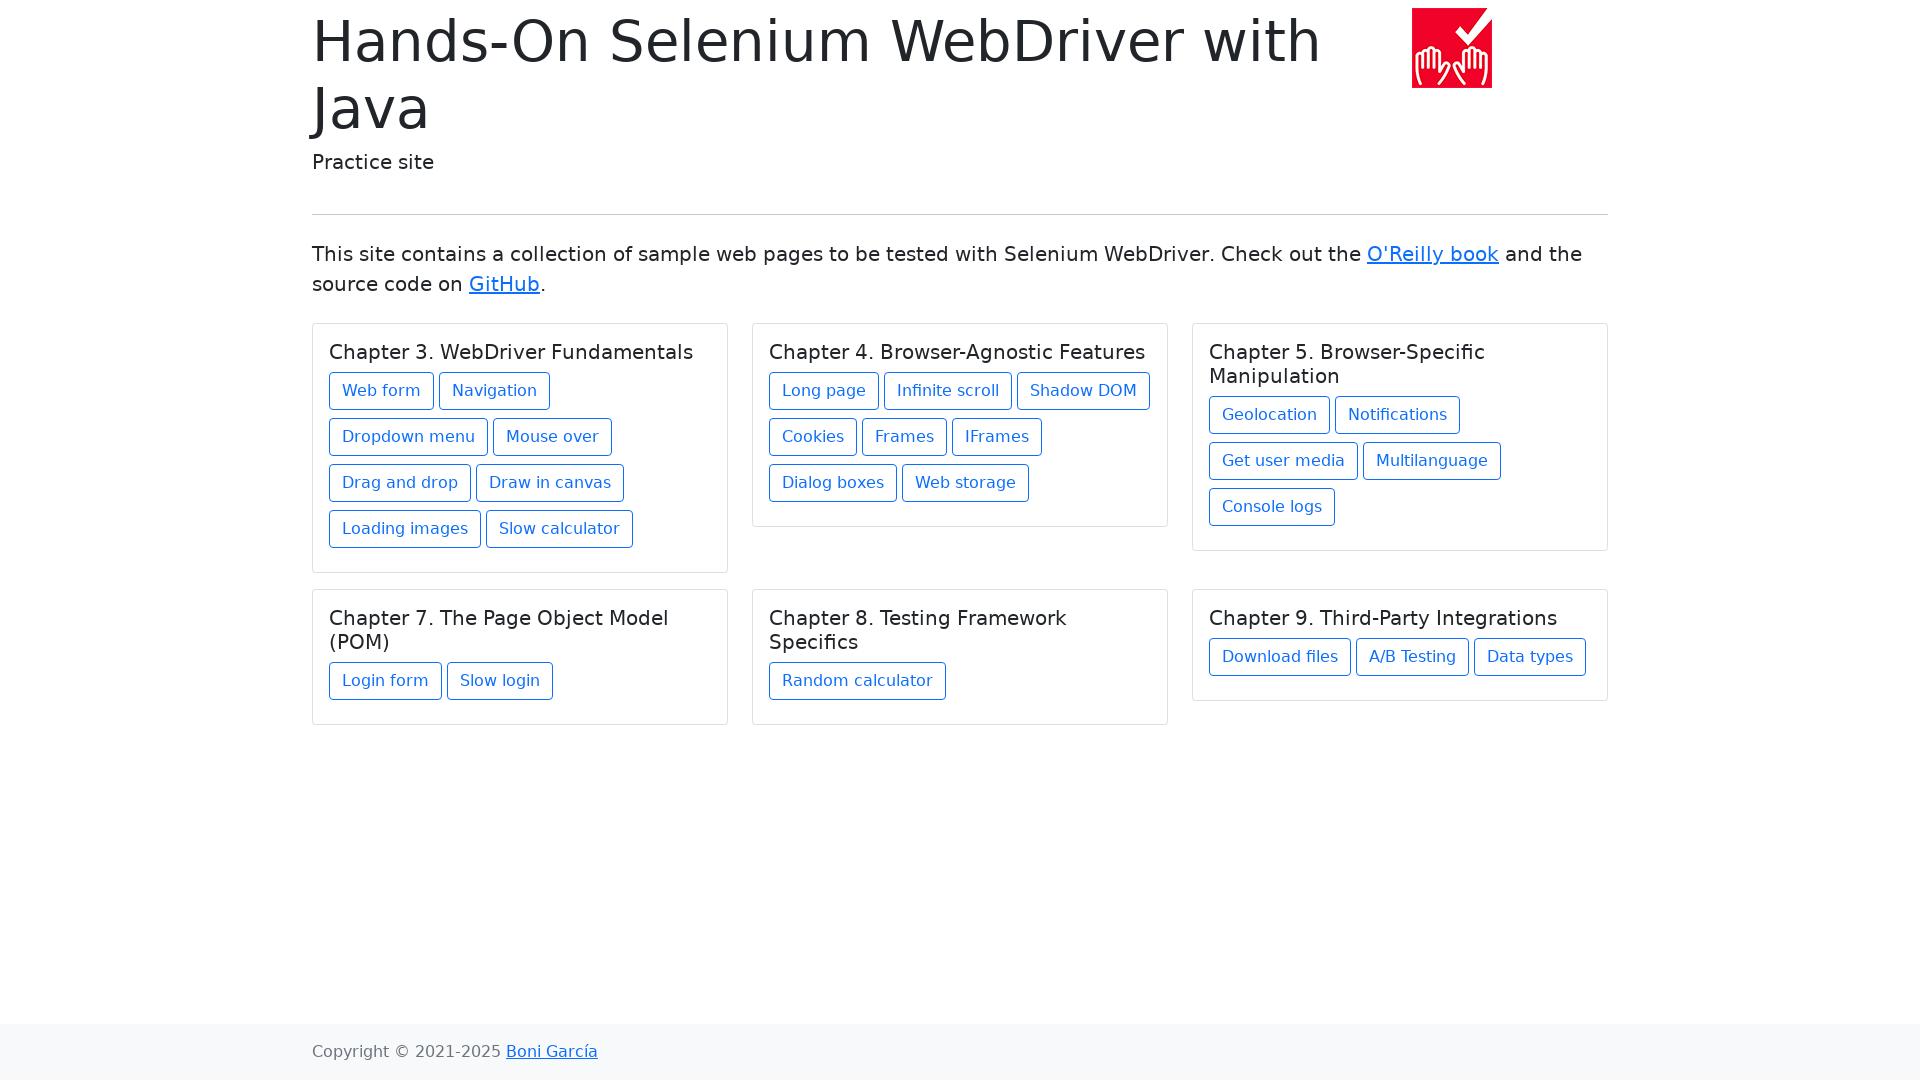

Verified that viewport size changed from initial state
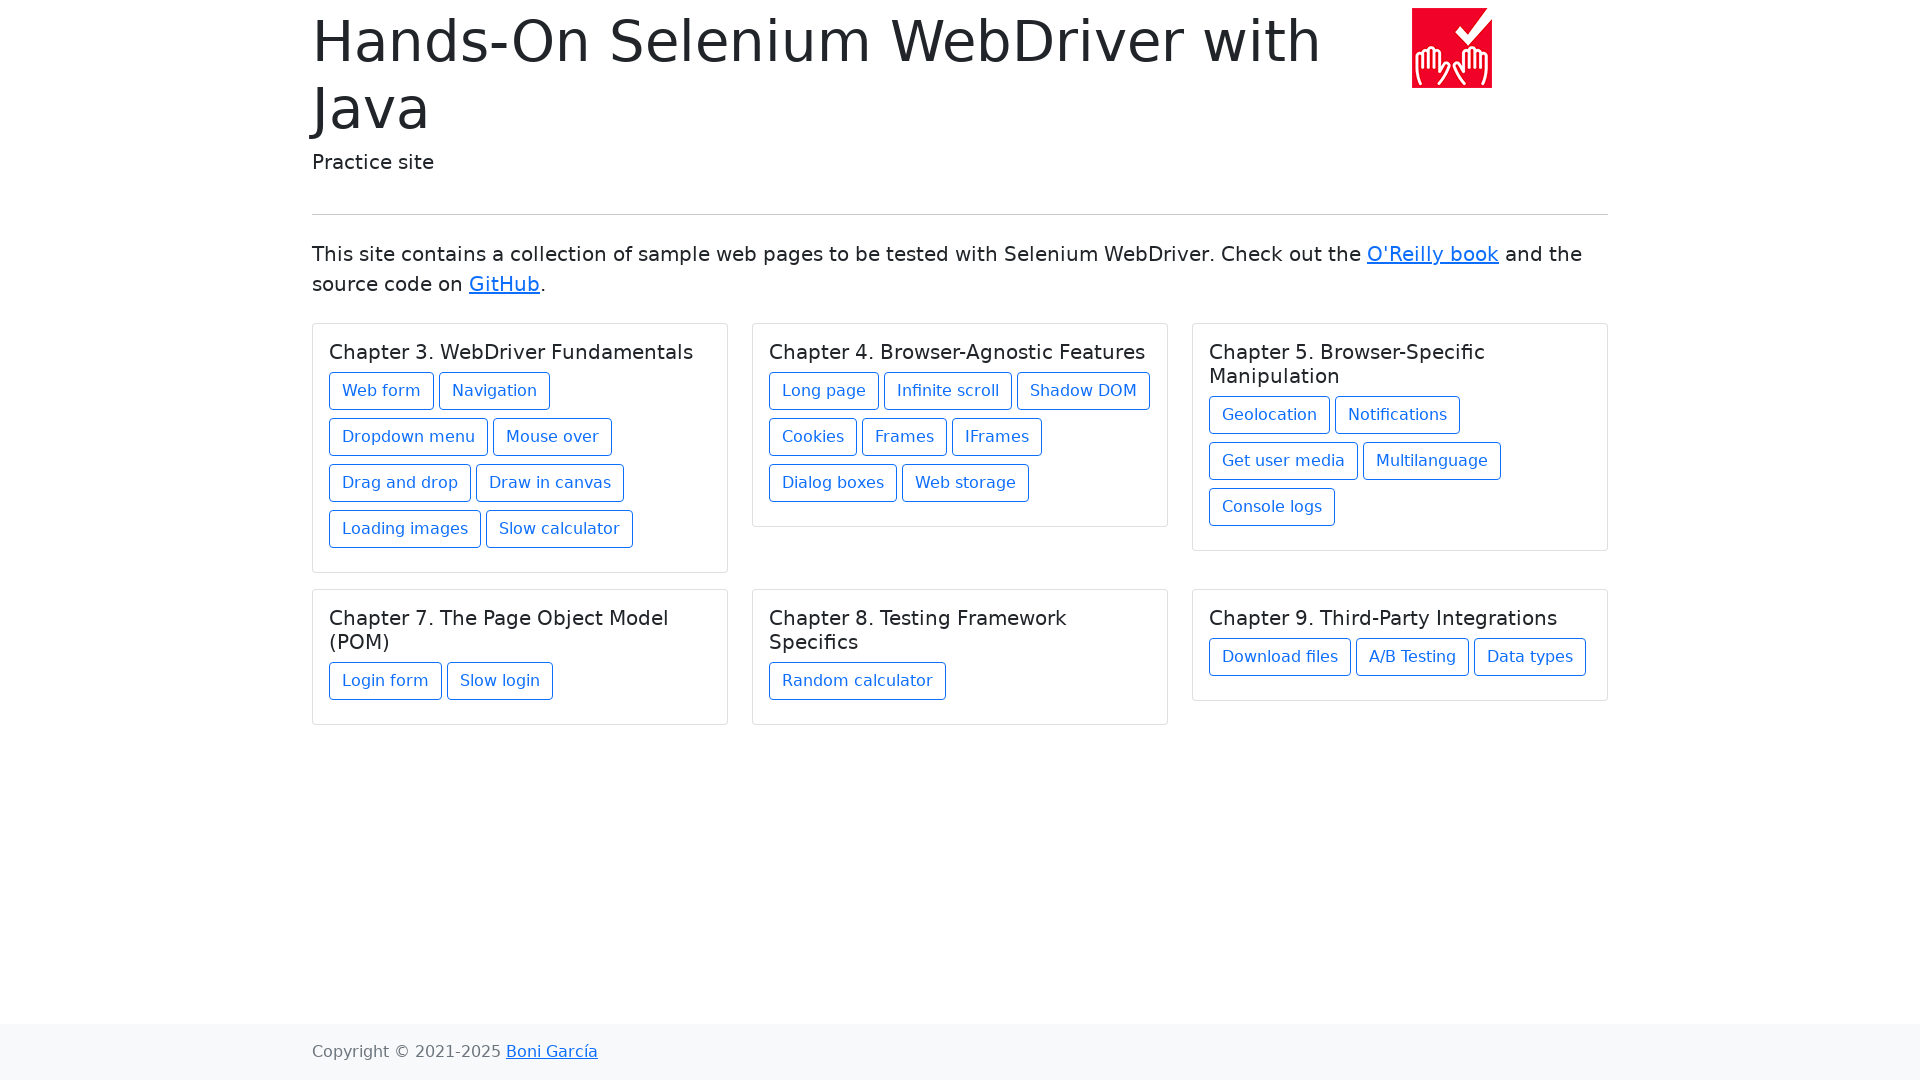

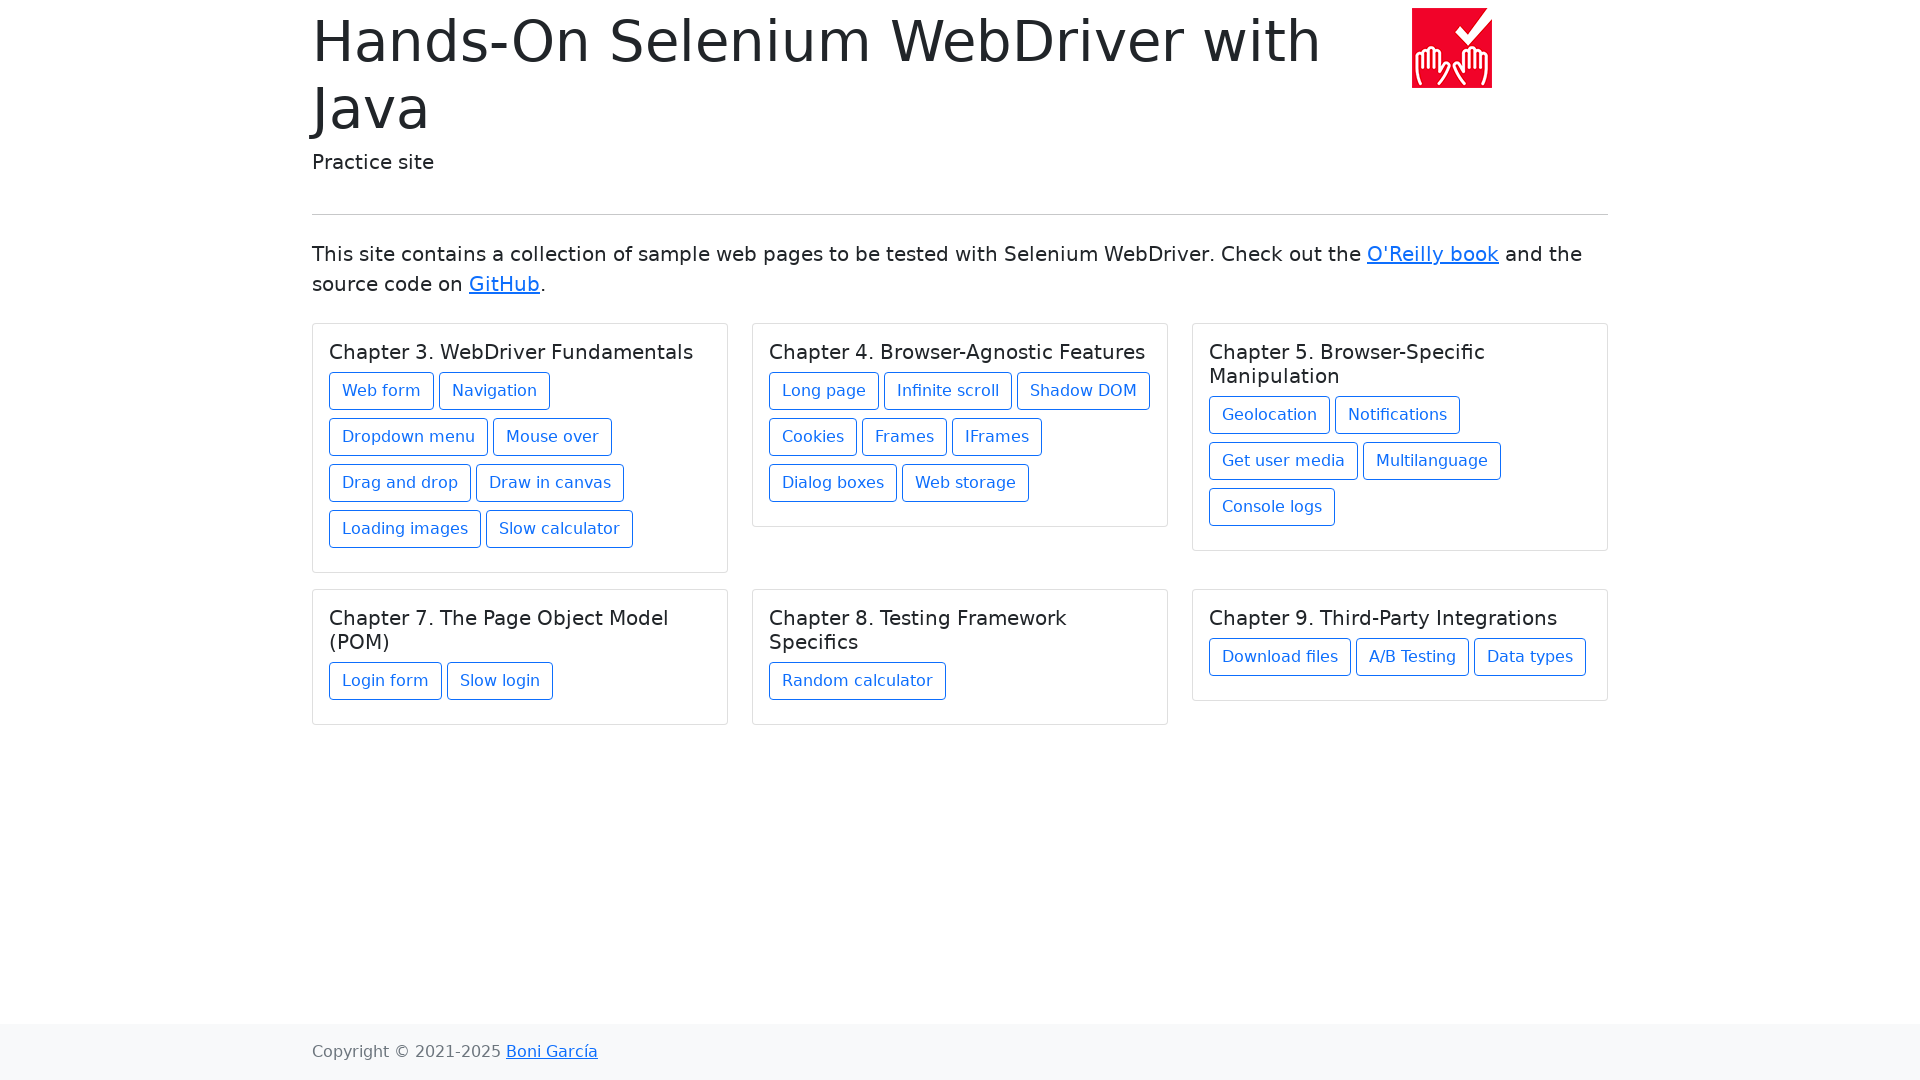